Tests dragging an element by a specific offset (100, 100 pixels) within an iframe

Starting URL: https://jqueryui.com/draggable/

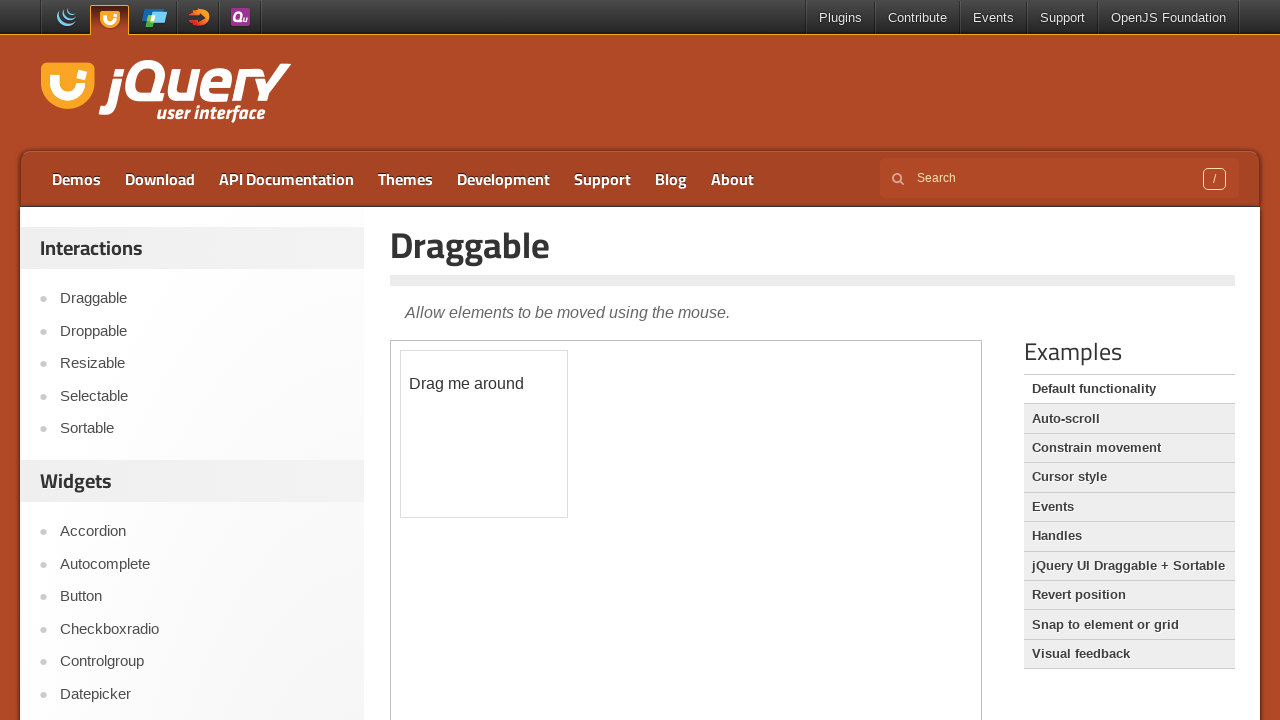

Located iframe containing draggable element
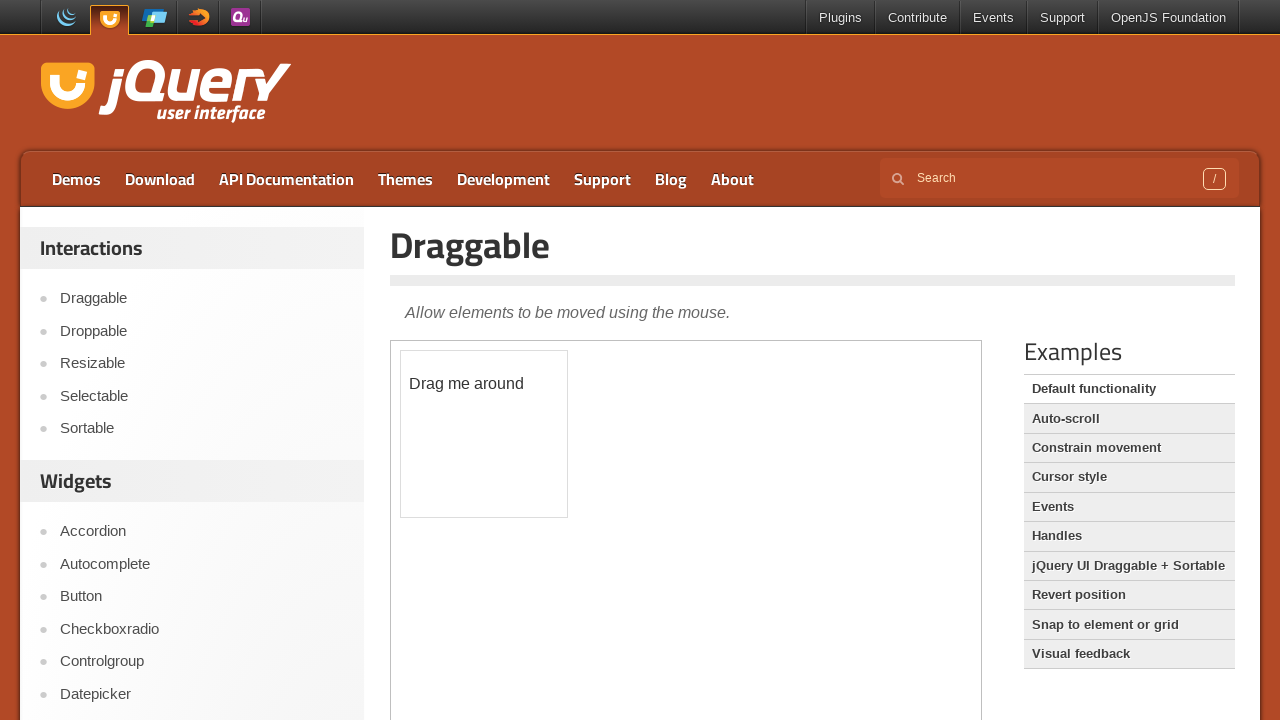

Located draggable element with id 'draggable'
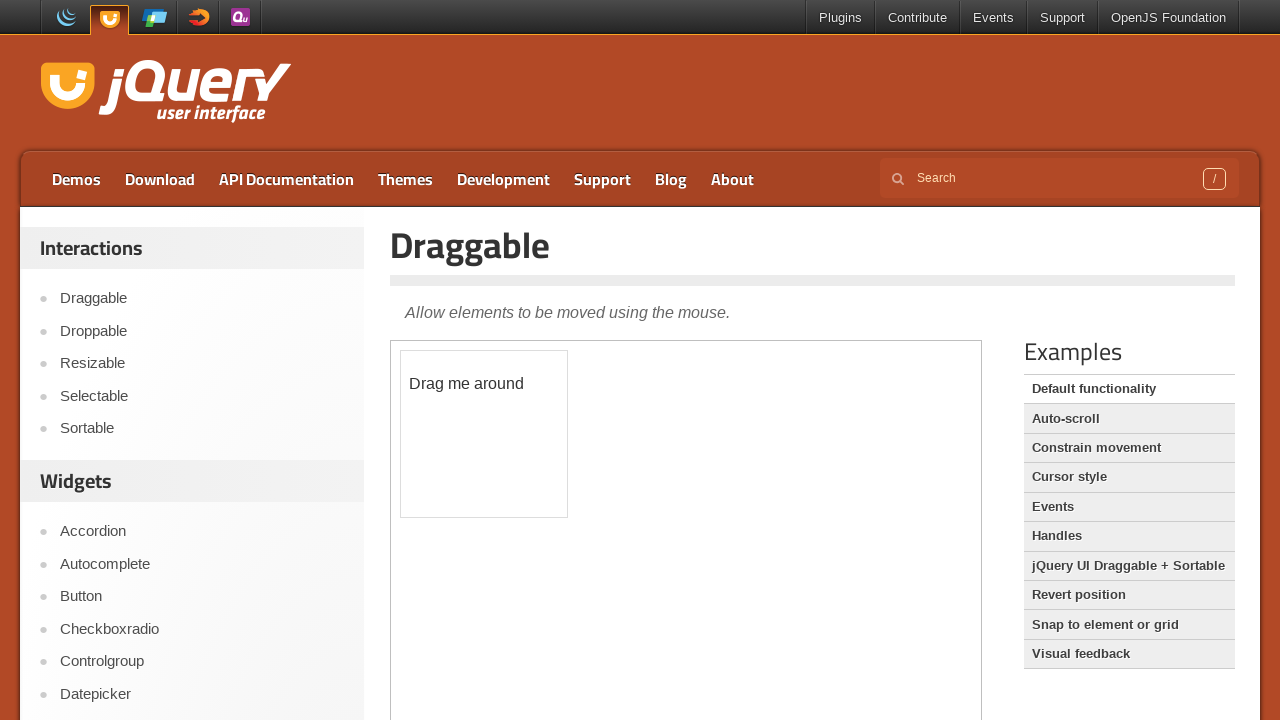

Retrieved bounding box of draggable element
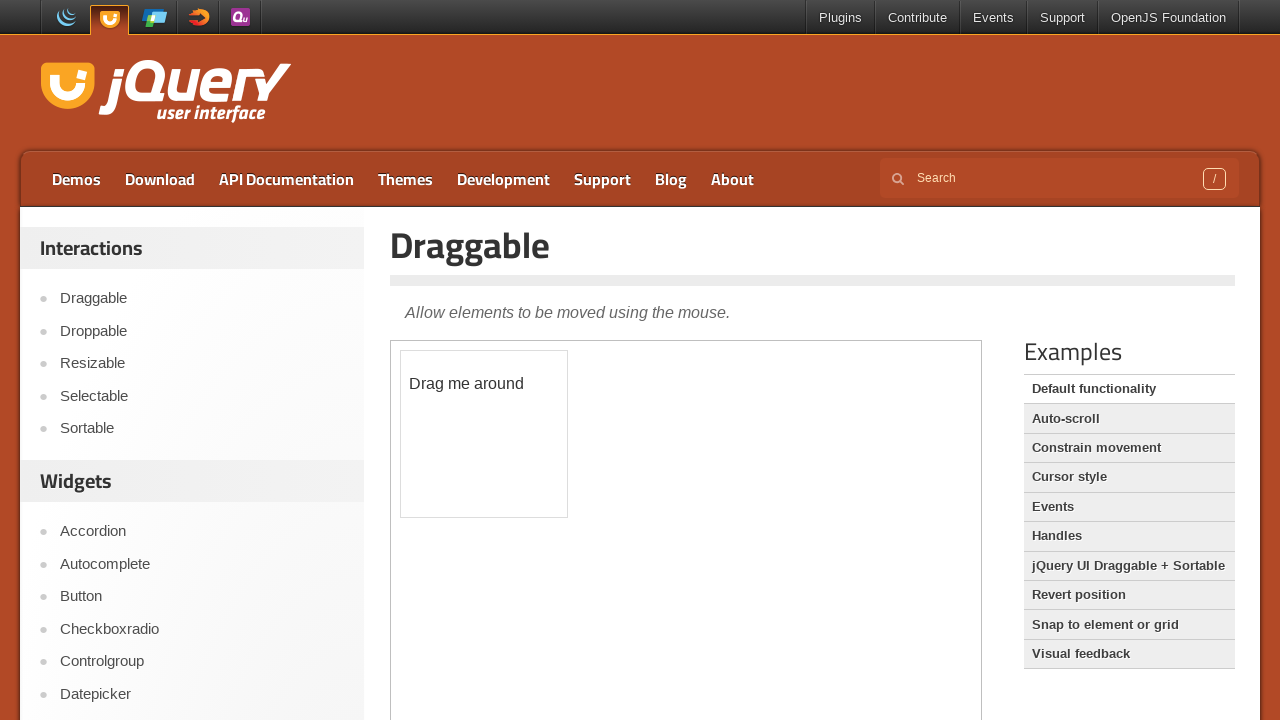

Moved mouse to center of draggable element at (484, 434)
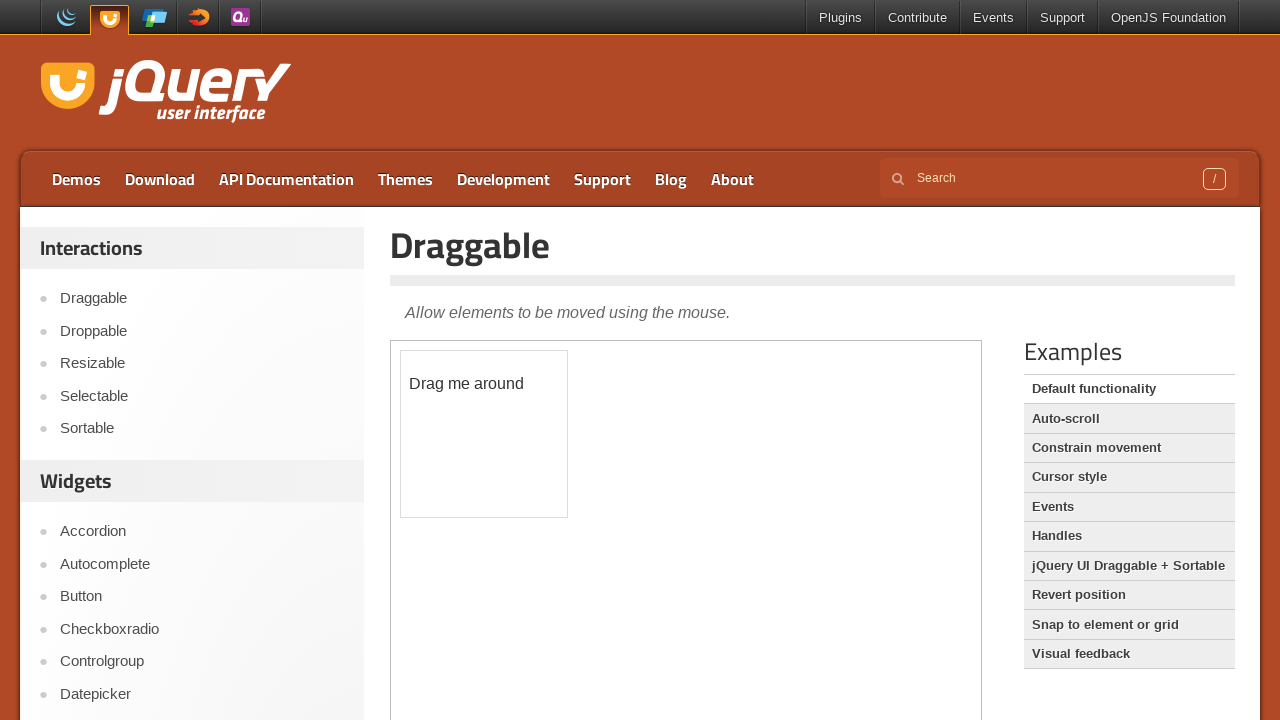

Pressed mouse button down to start drag at (484, 434)
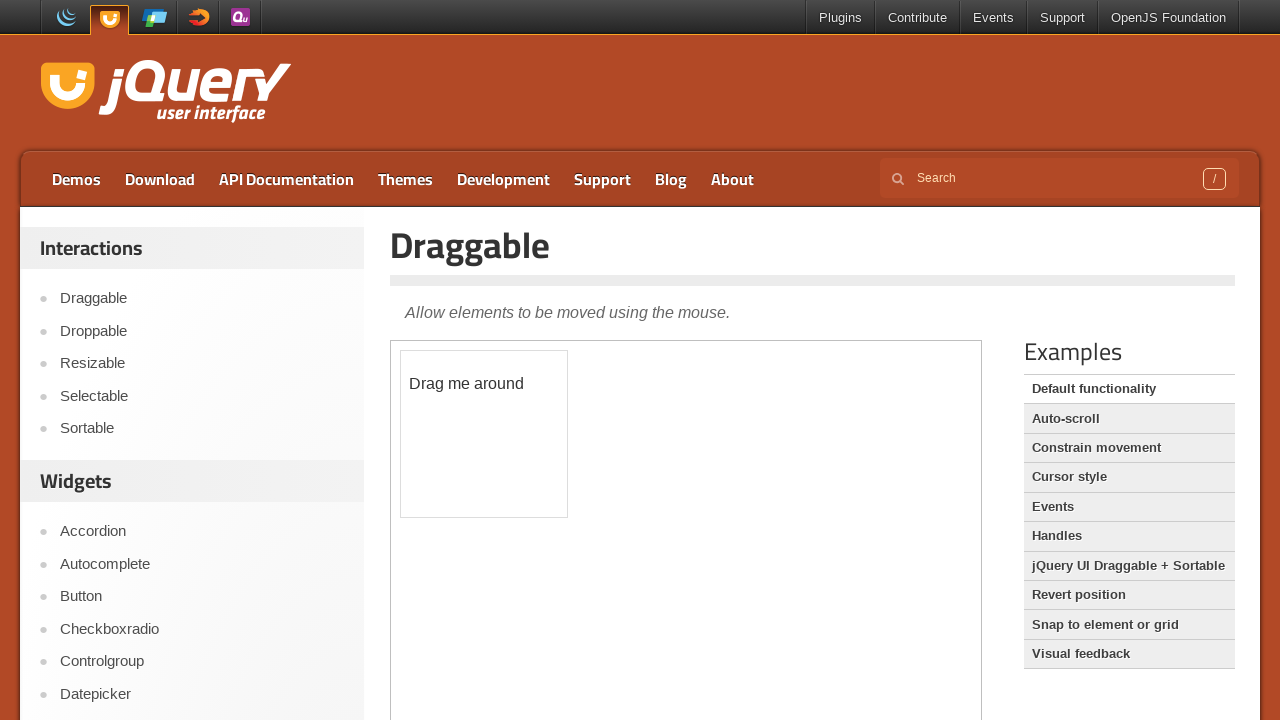

Dragged element by offset (100, 100) pixels at (584, 534)
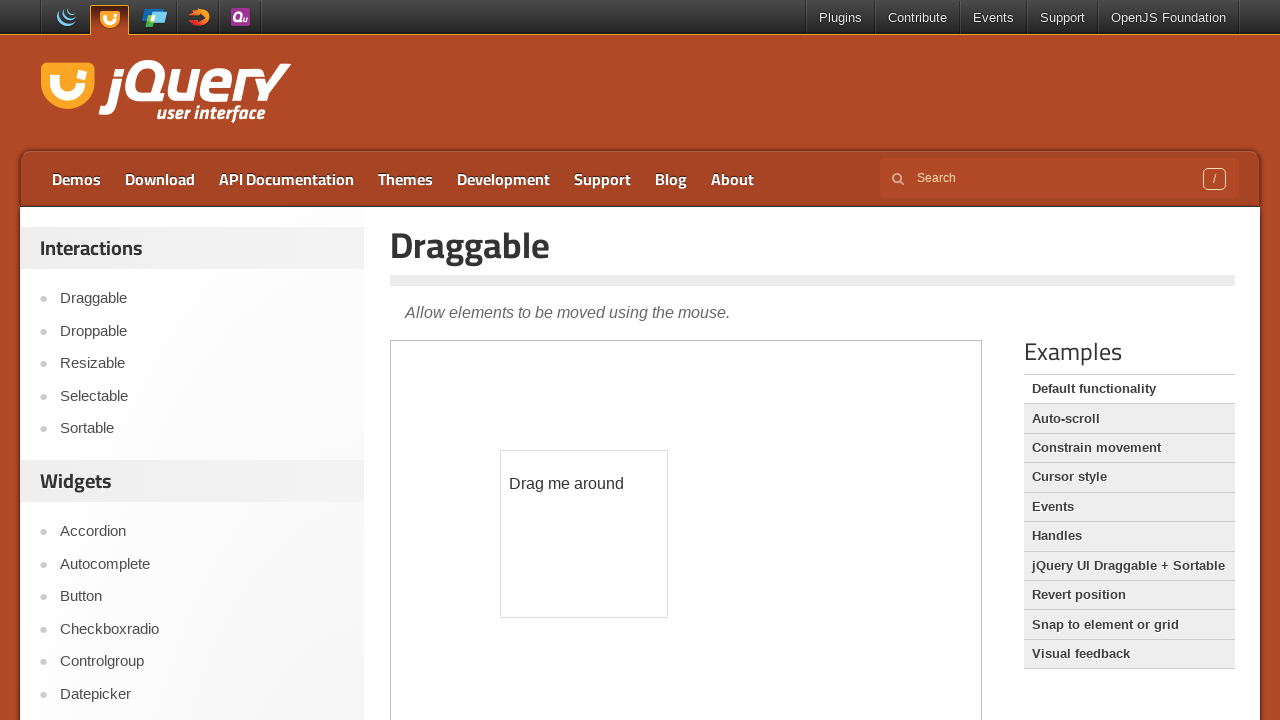

Released mouse button to complete drag operation at (584, 534)
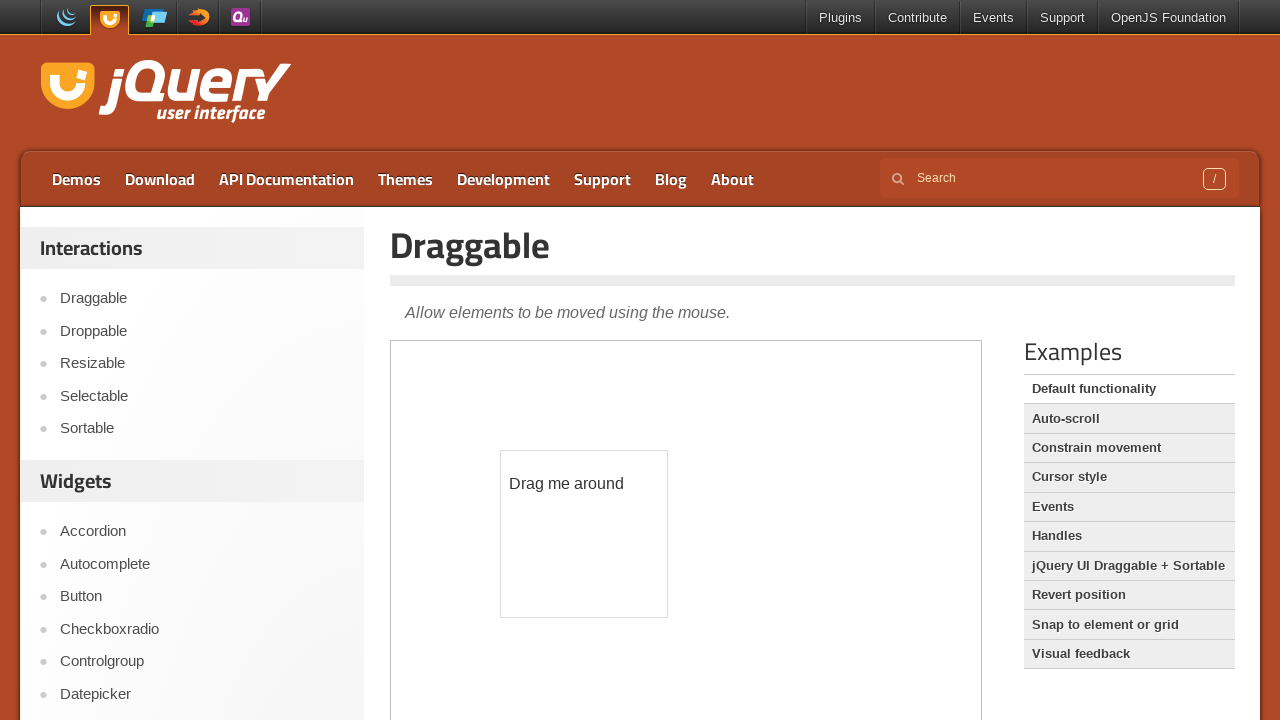

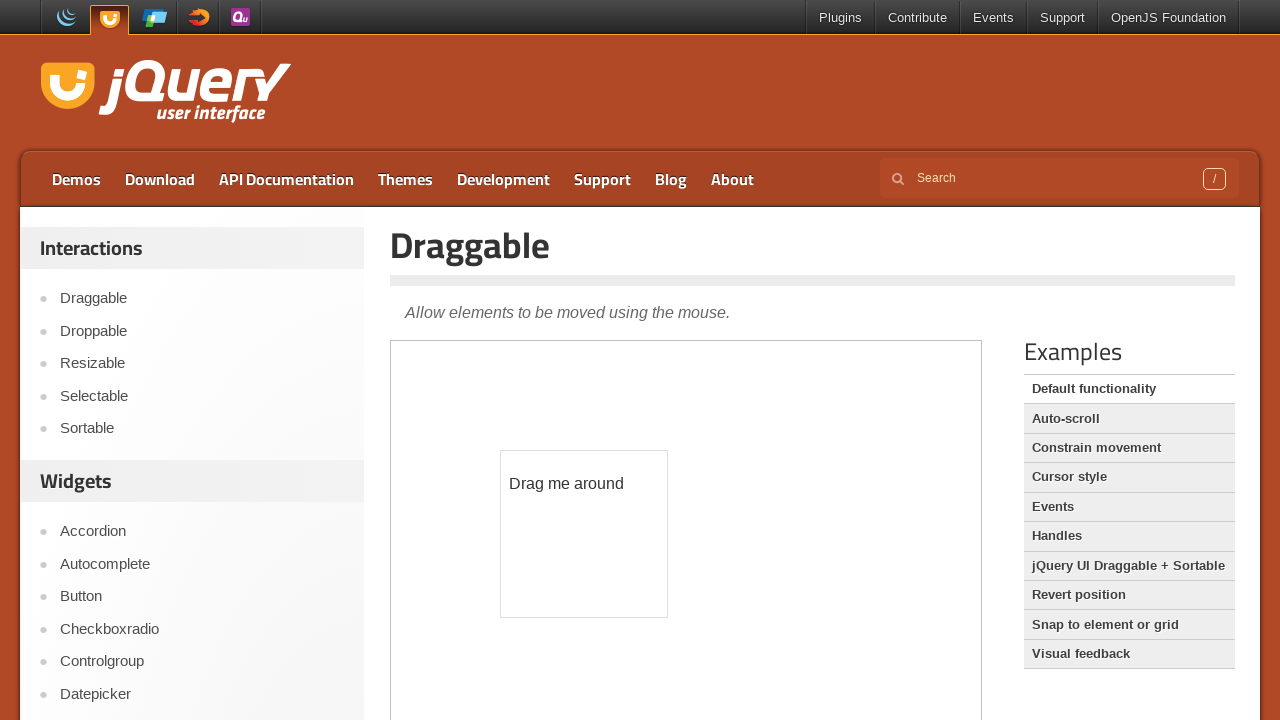